Opens a small modal dialog and then closes it by clicking the close button

Starting URL: https://demoqa.com/modal-dialogs

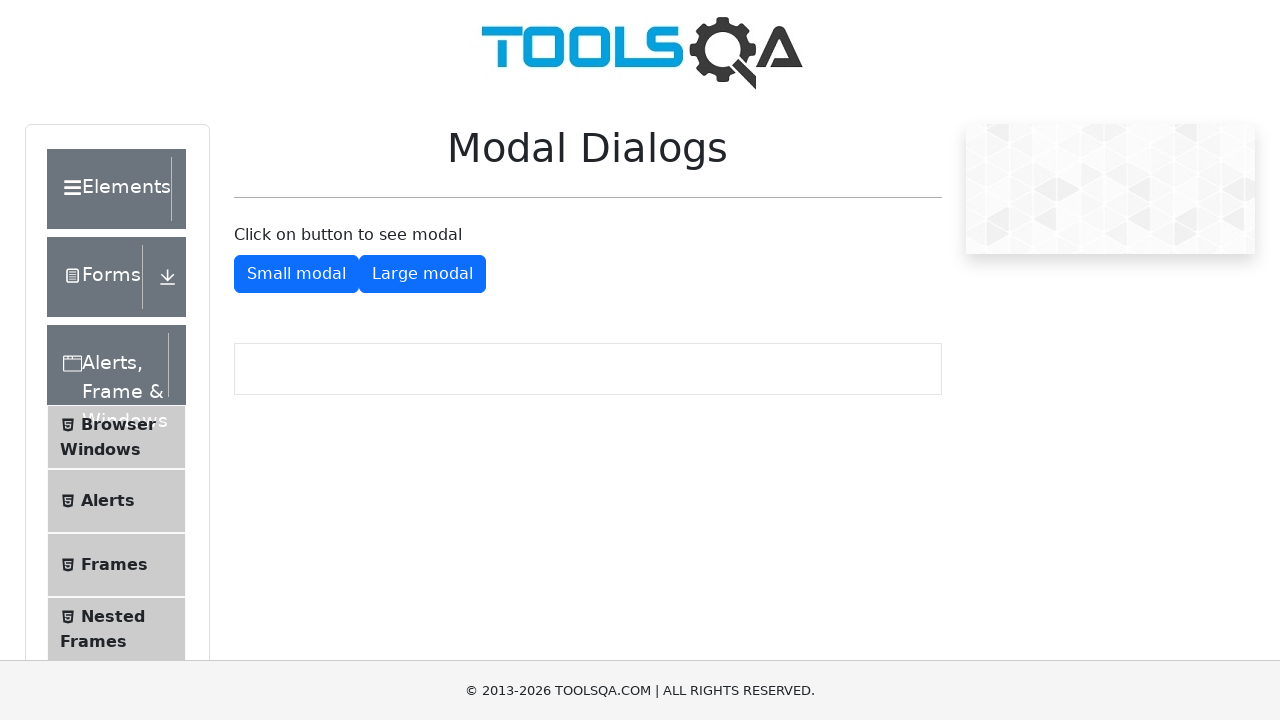

Clicked button to open small modal dialog at (296, 274) on #showSmallModal
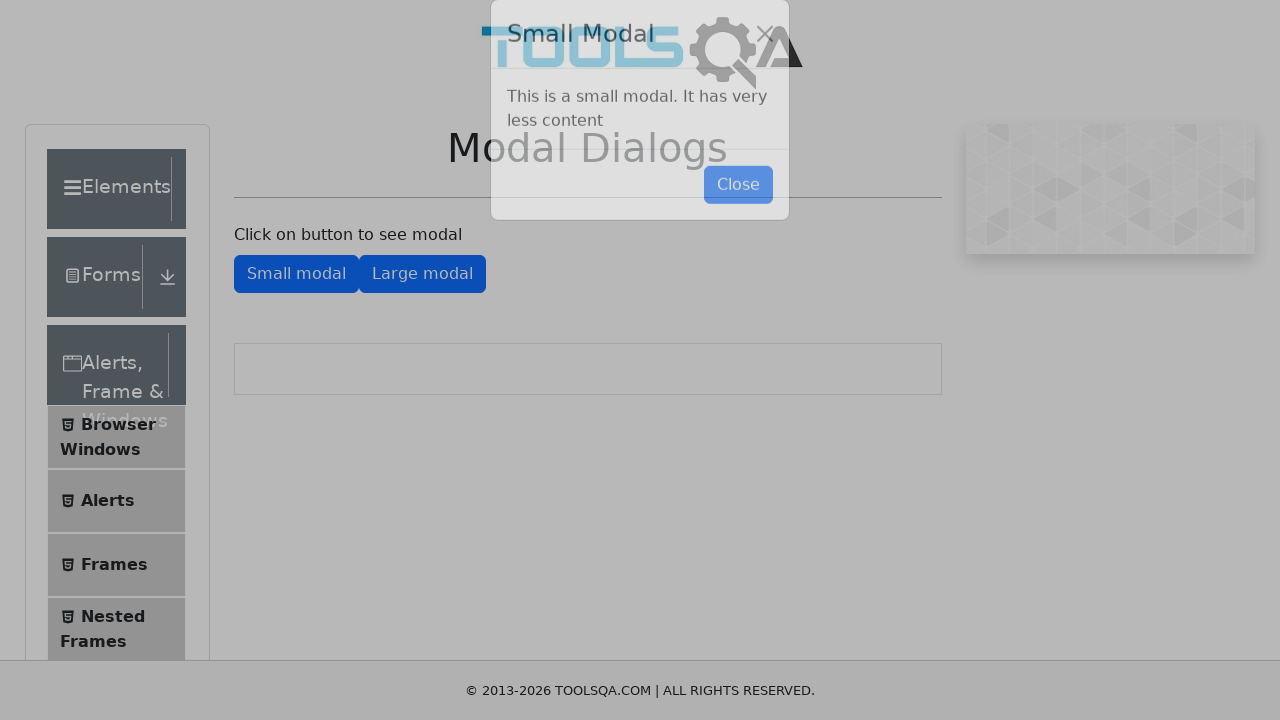

Clicked close button to dismiss modal dialog at (738, 214) on #closeSmallModal
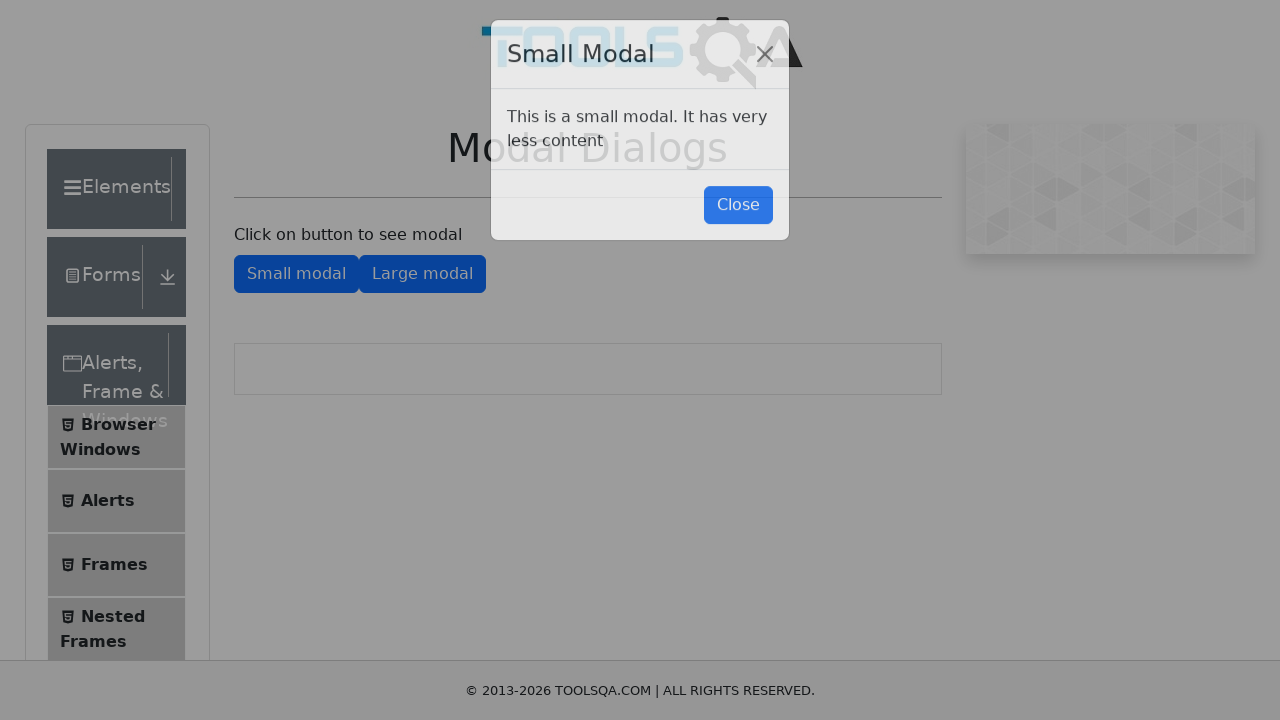

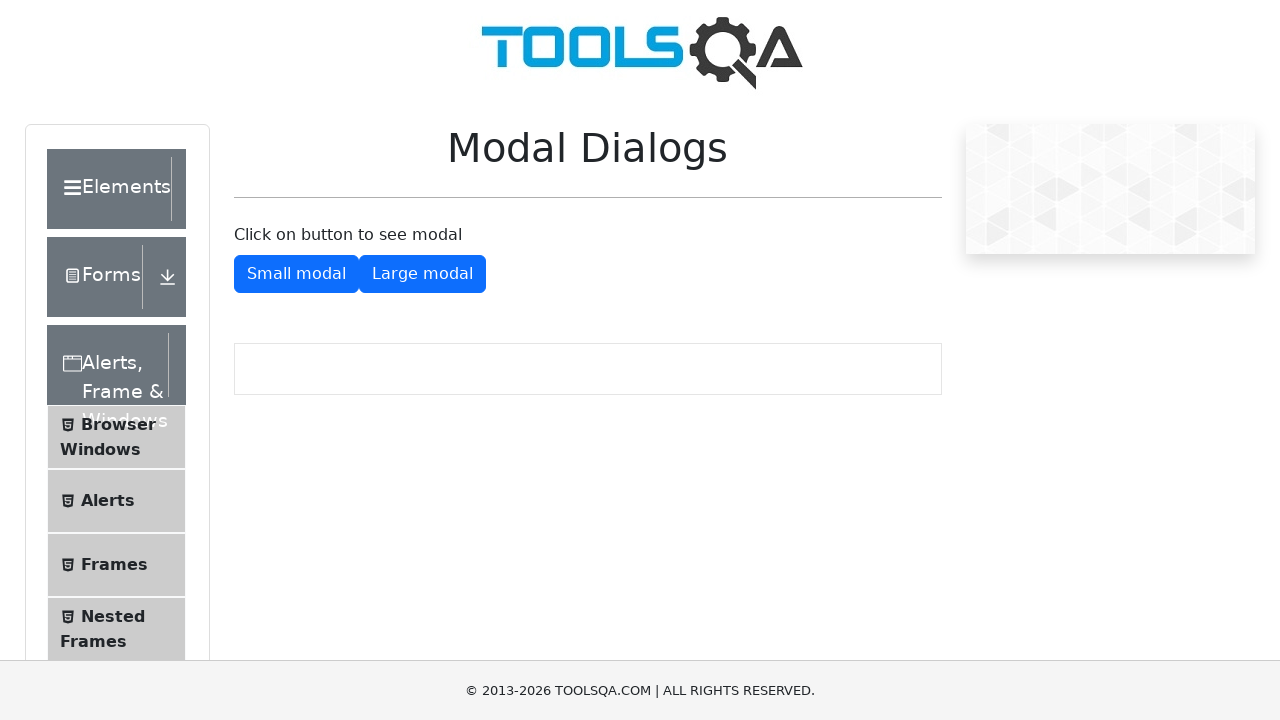